Tests selecting dropdown options by index number and verifying the correct option is selected

Starting URL: https://demoqa.com/select-menu

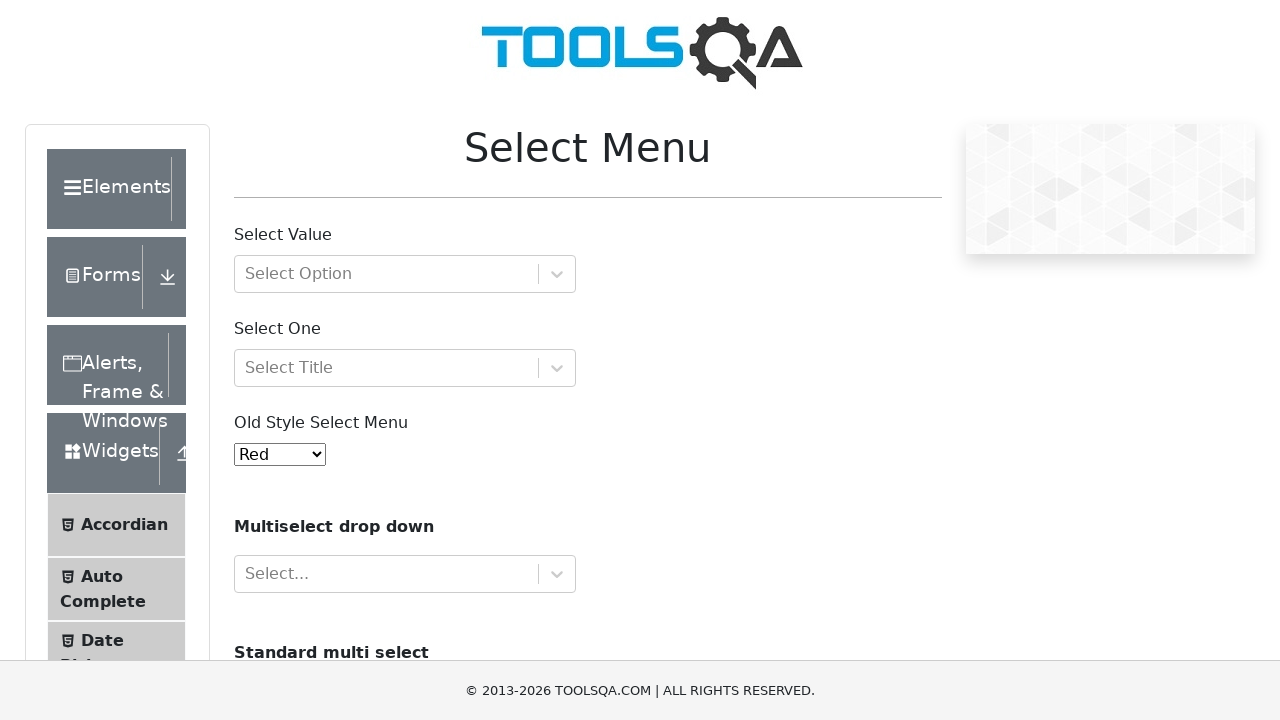

Located the color dropdown element with id 'oldSelectMenu'
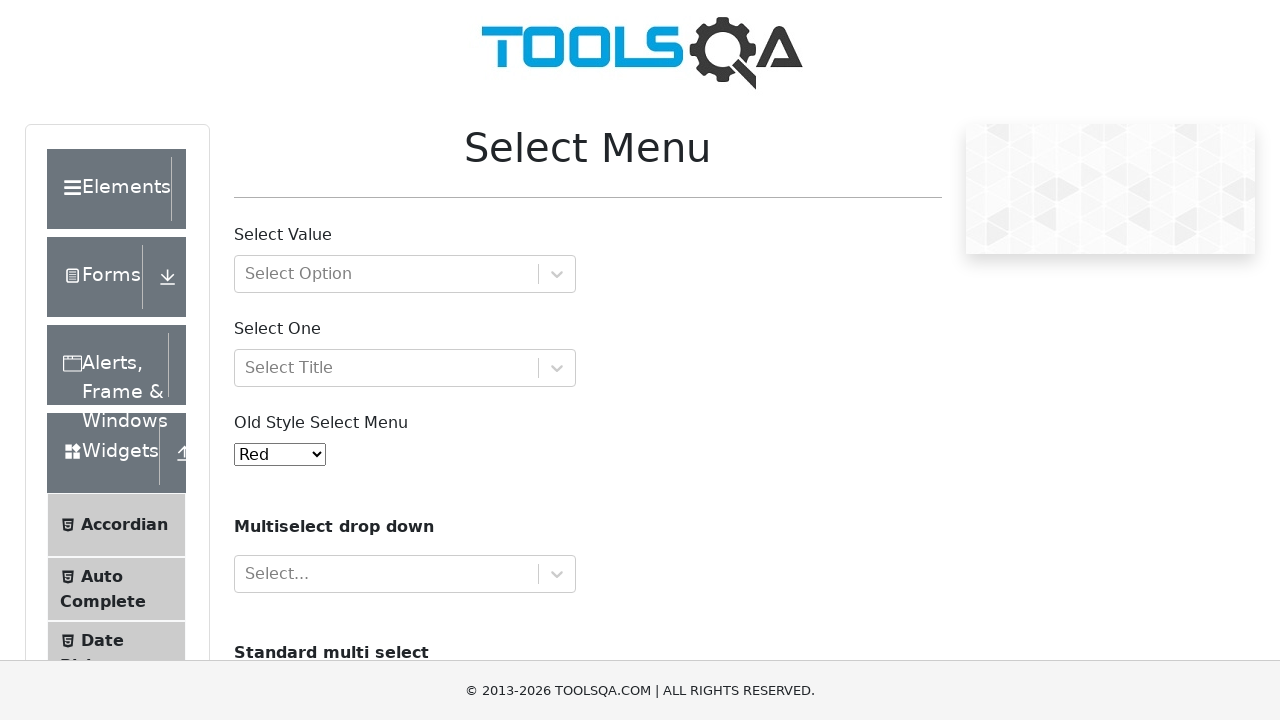

Selected 'Green' option by index 2 from the dropdown on #oldSelectMenu
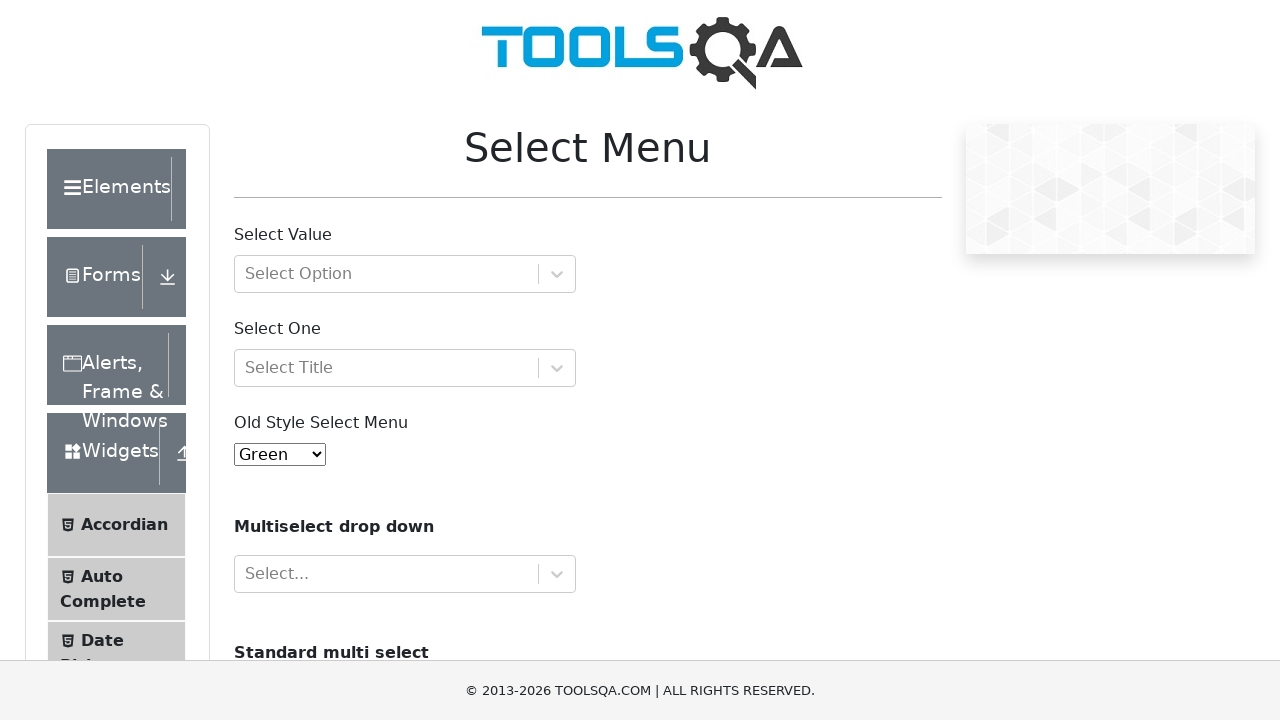

Retrieved the currently selected option text to verify selection
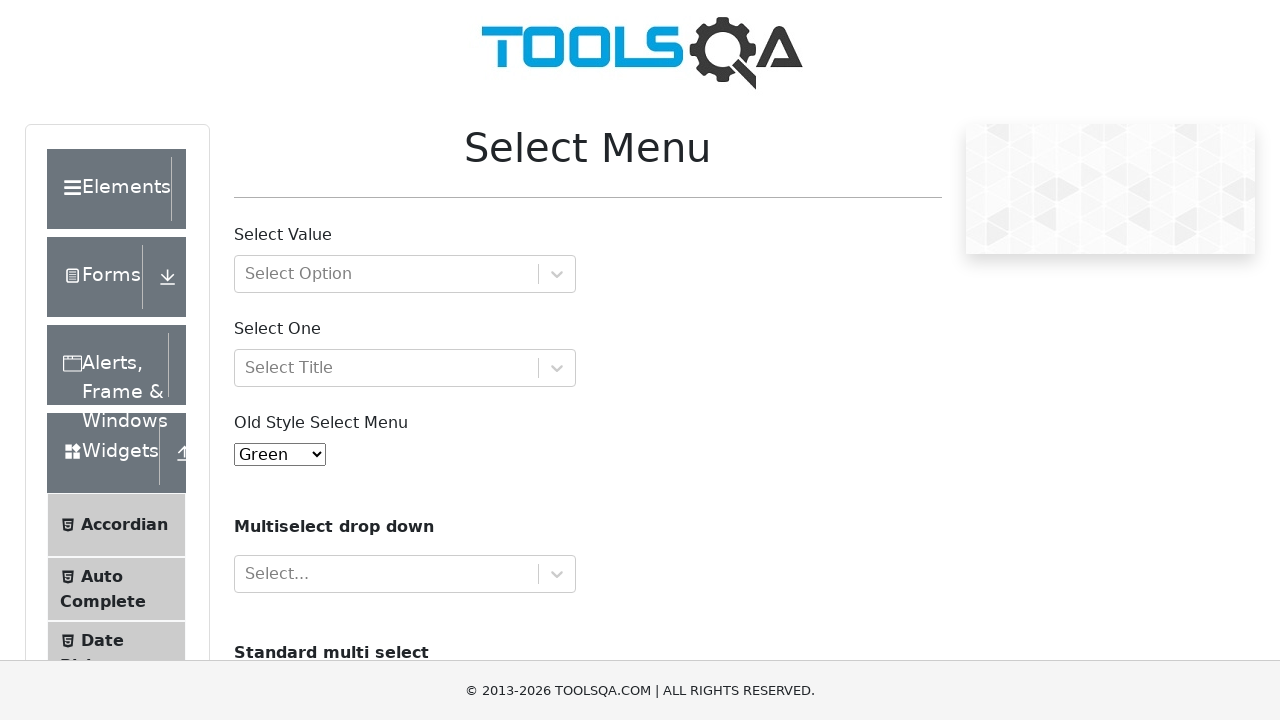

Verified that 'Green' is correctly selected
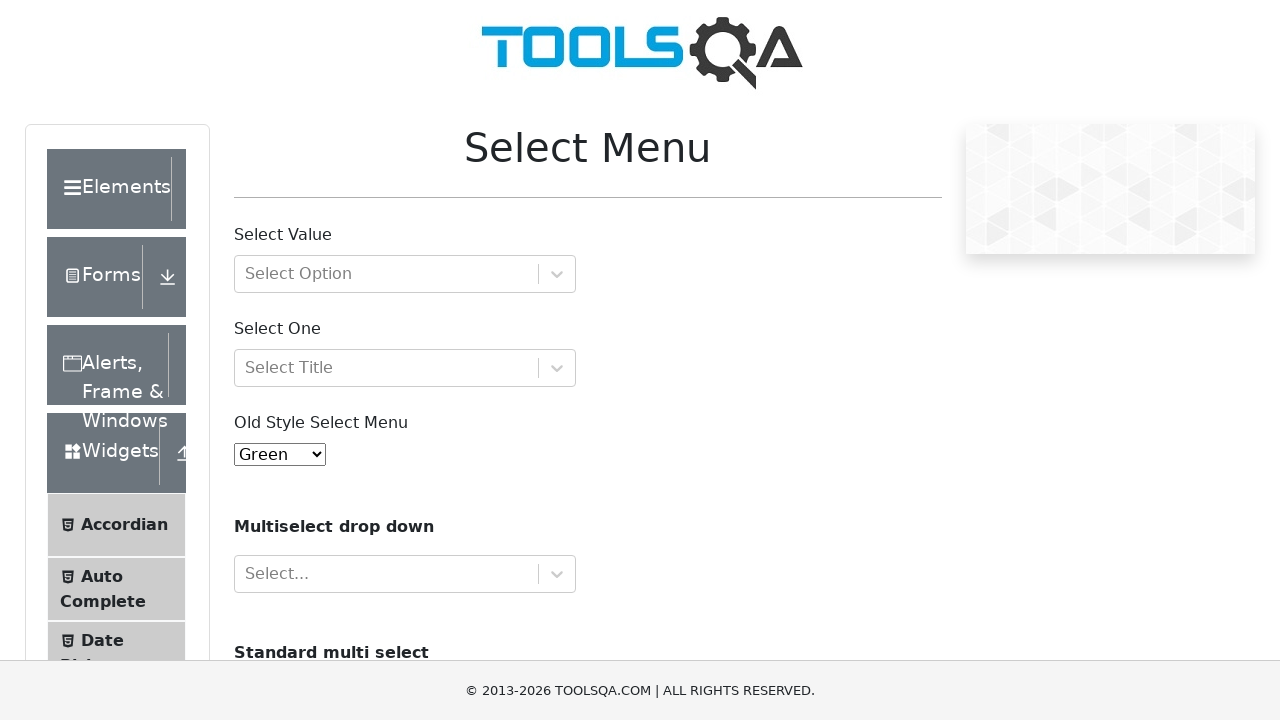

Selected 'Red' option by index 0 from the dropdown on #oldSelectMenu
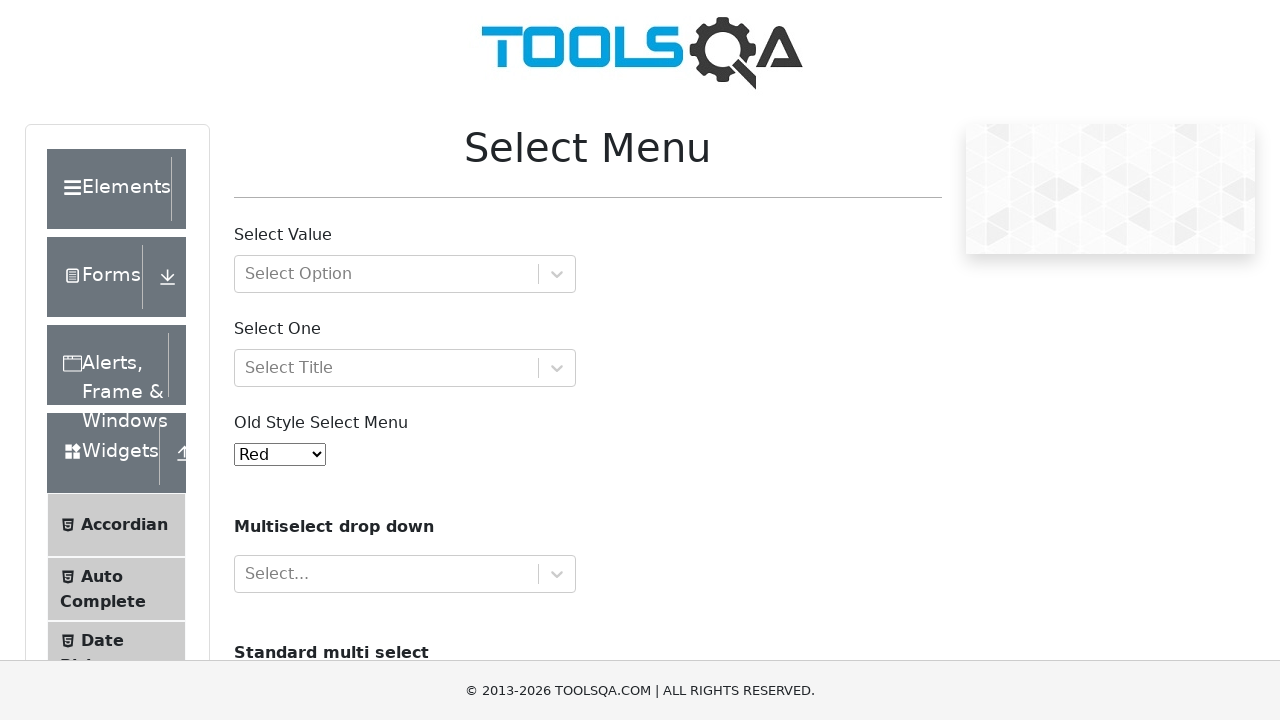

Retrieved the currently selected option text to verify selection
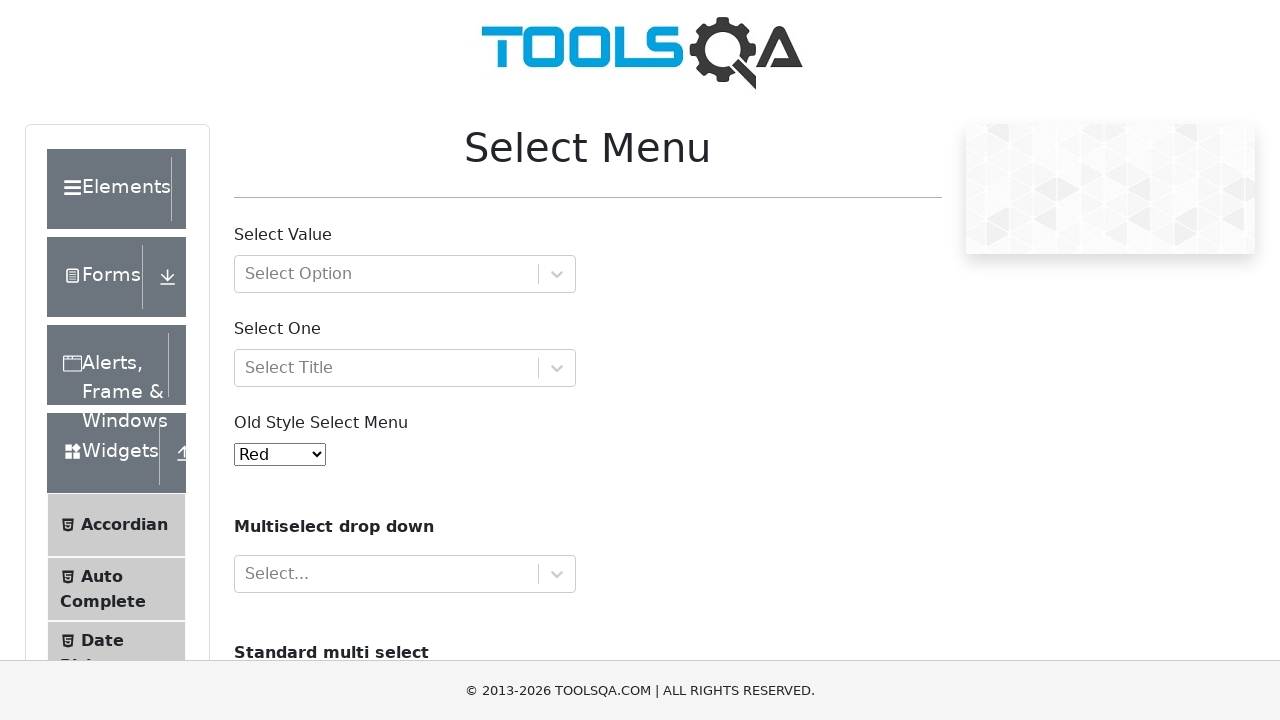

Verified that 'Red' is correctly selected
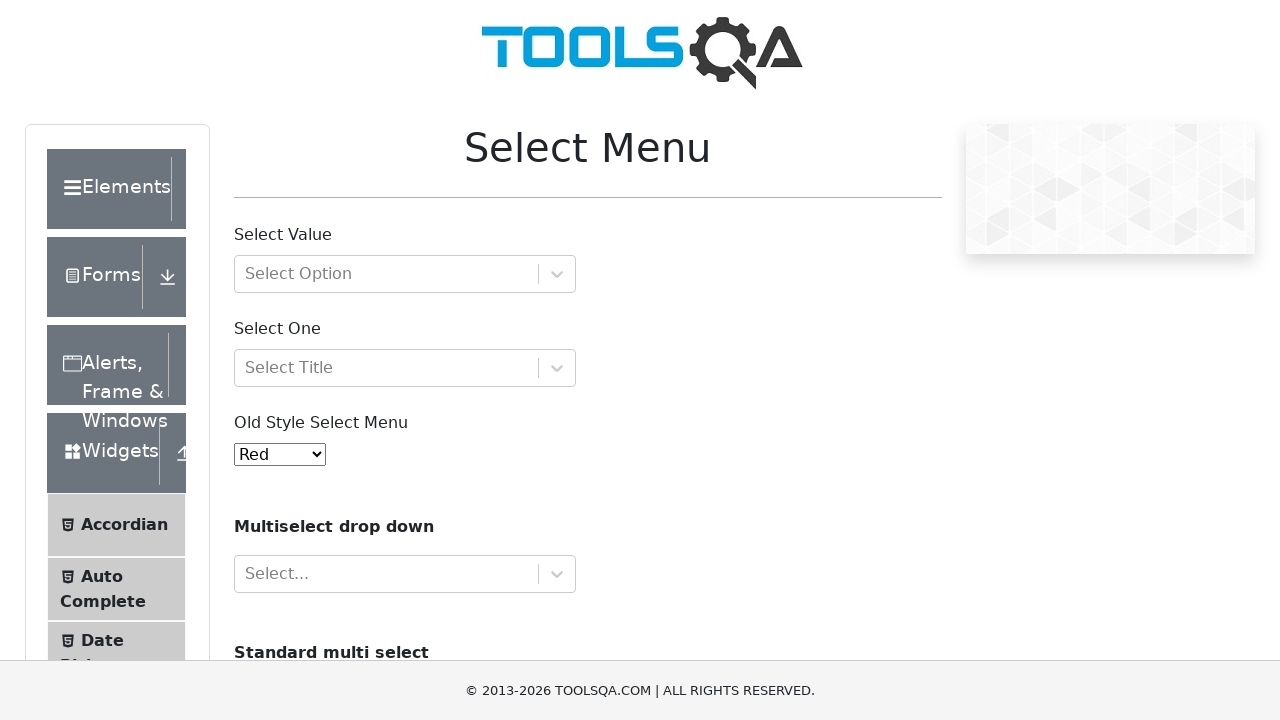

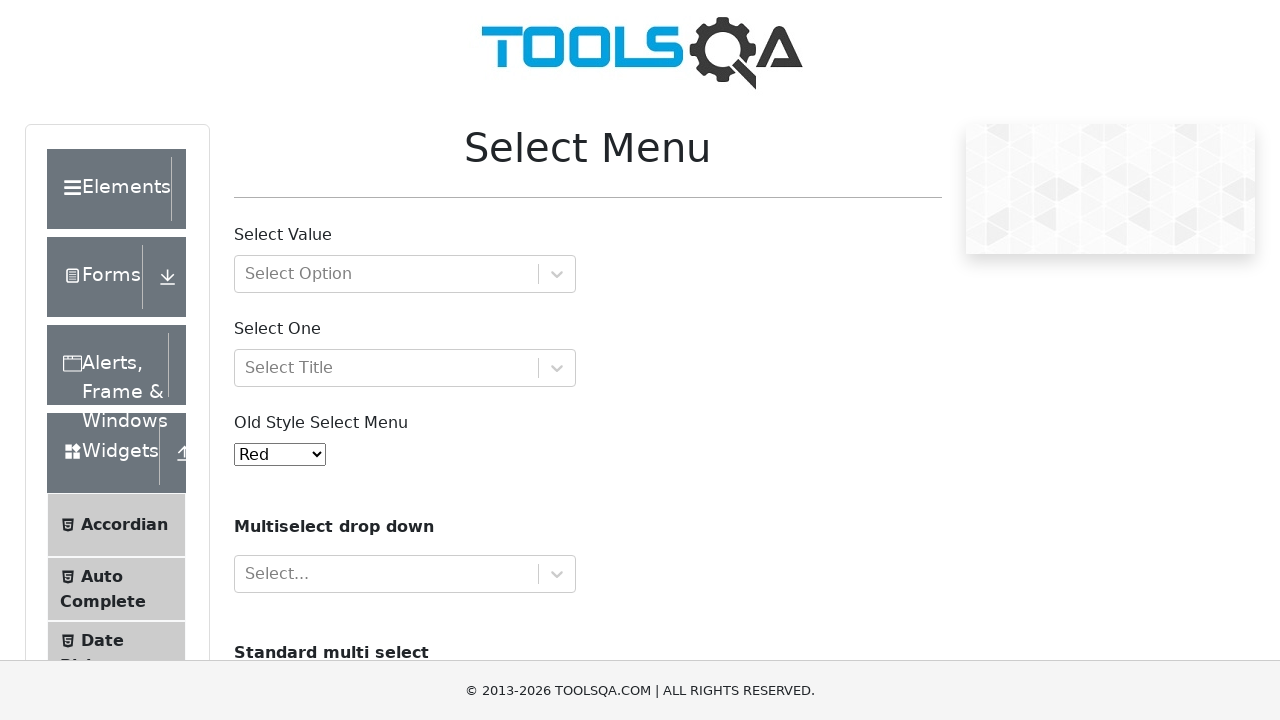